Tests finding a link by calculated text, clicking it, then filling out a form with personal information (first name, last name, city, country) and submitting it.

Starting URL: http://suninjuly.github.io/find_link_text

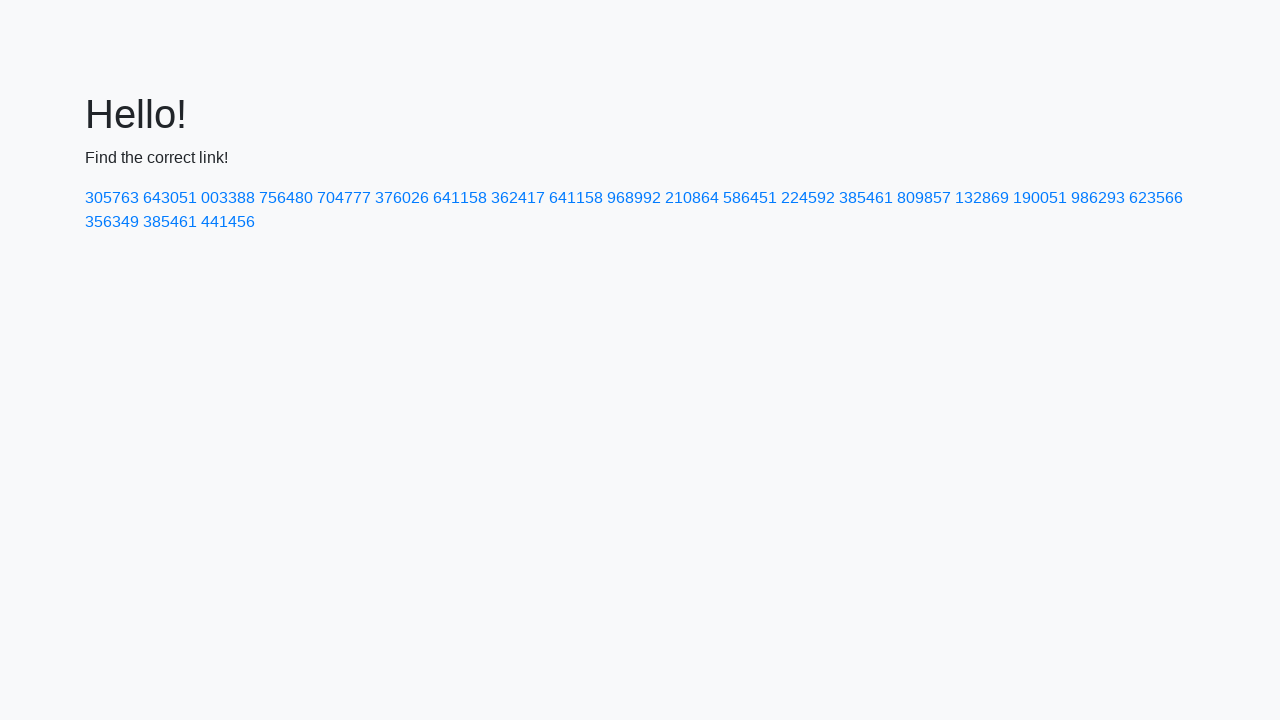

Clicked link with calculated text '224592' at (808, 198) on a:text-is('224592')
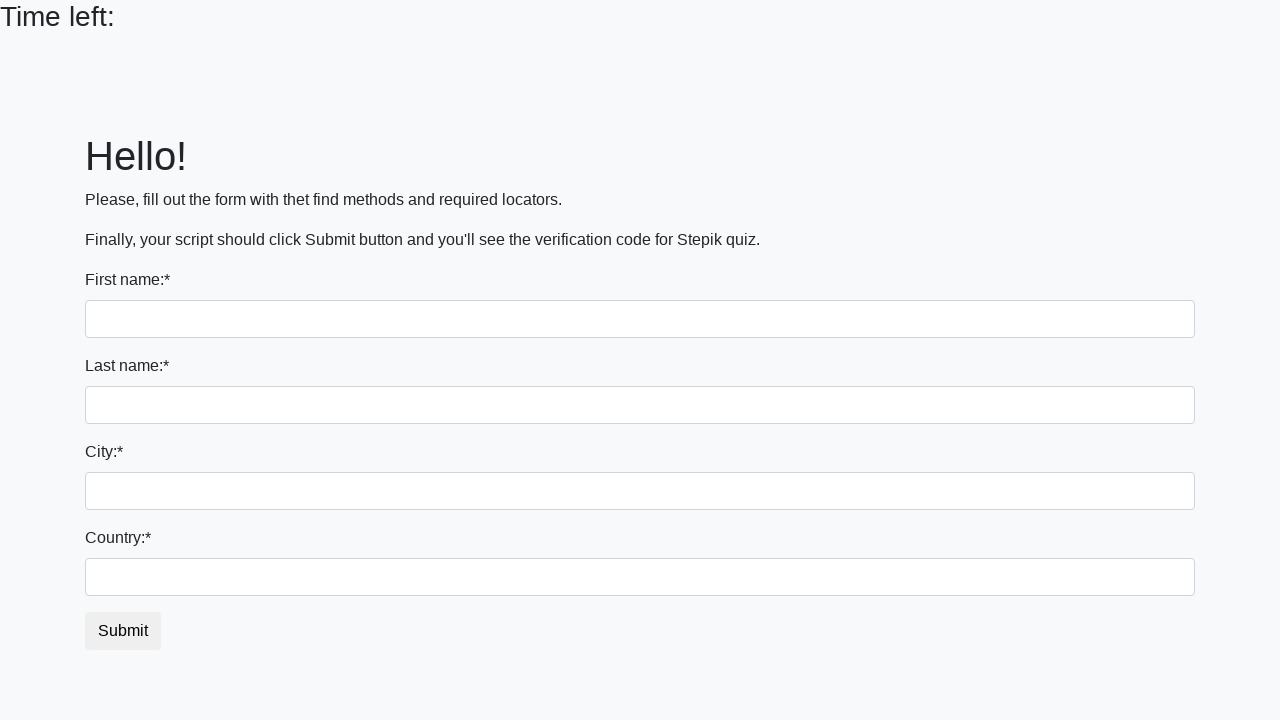

Filled first name field with 'Ivan' on input >> nth=0
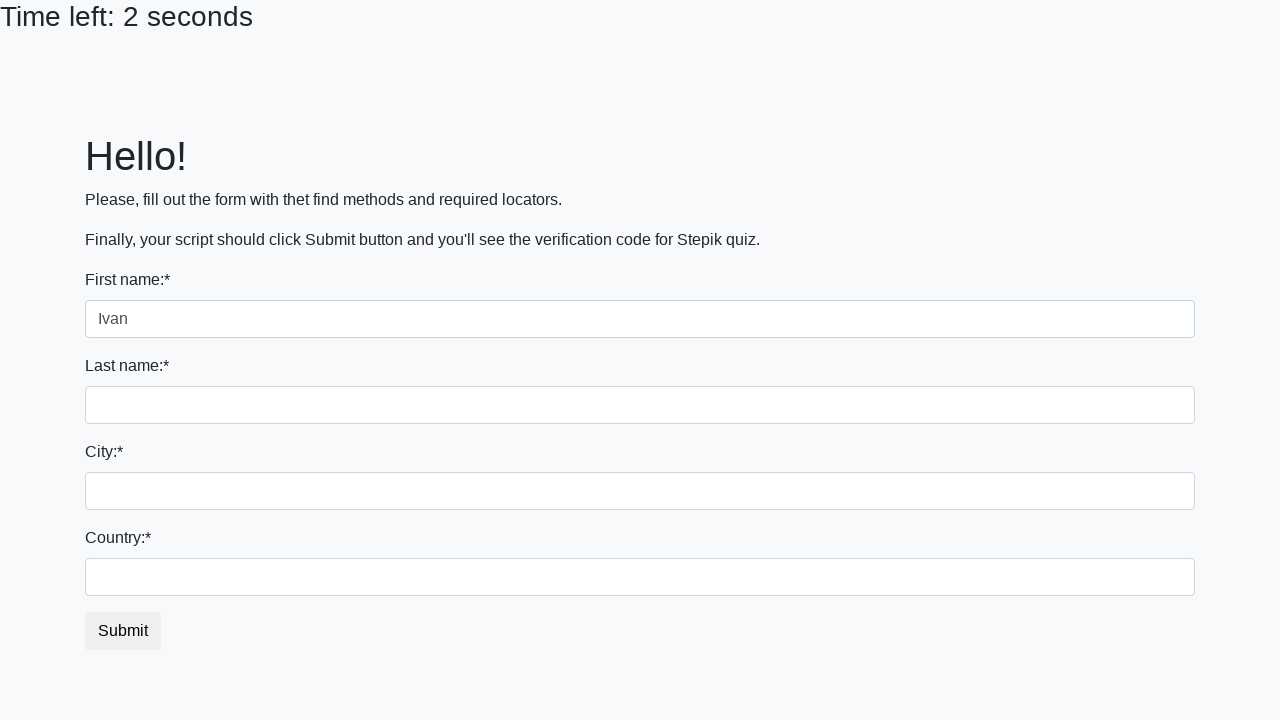

Filled last name field with 'Petrov' on input[name='last_name']
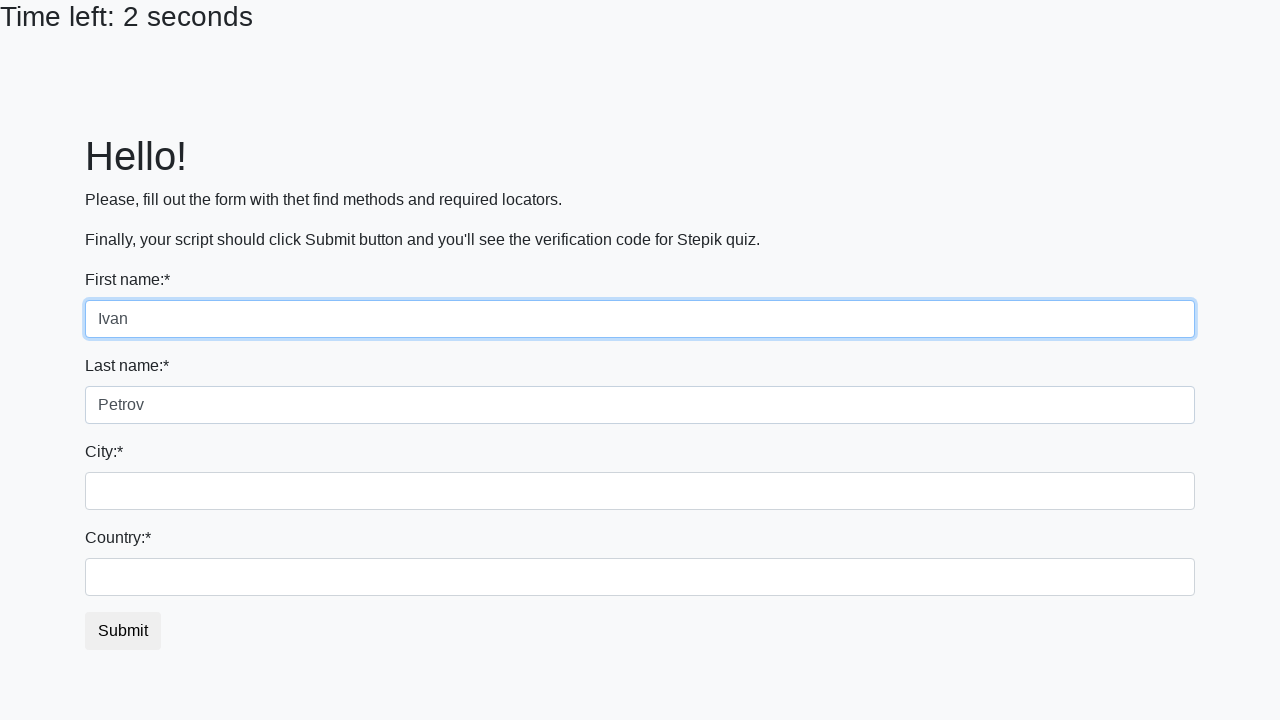

Filled city field with 'Smolensk' on .city
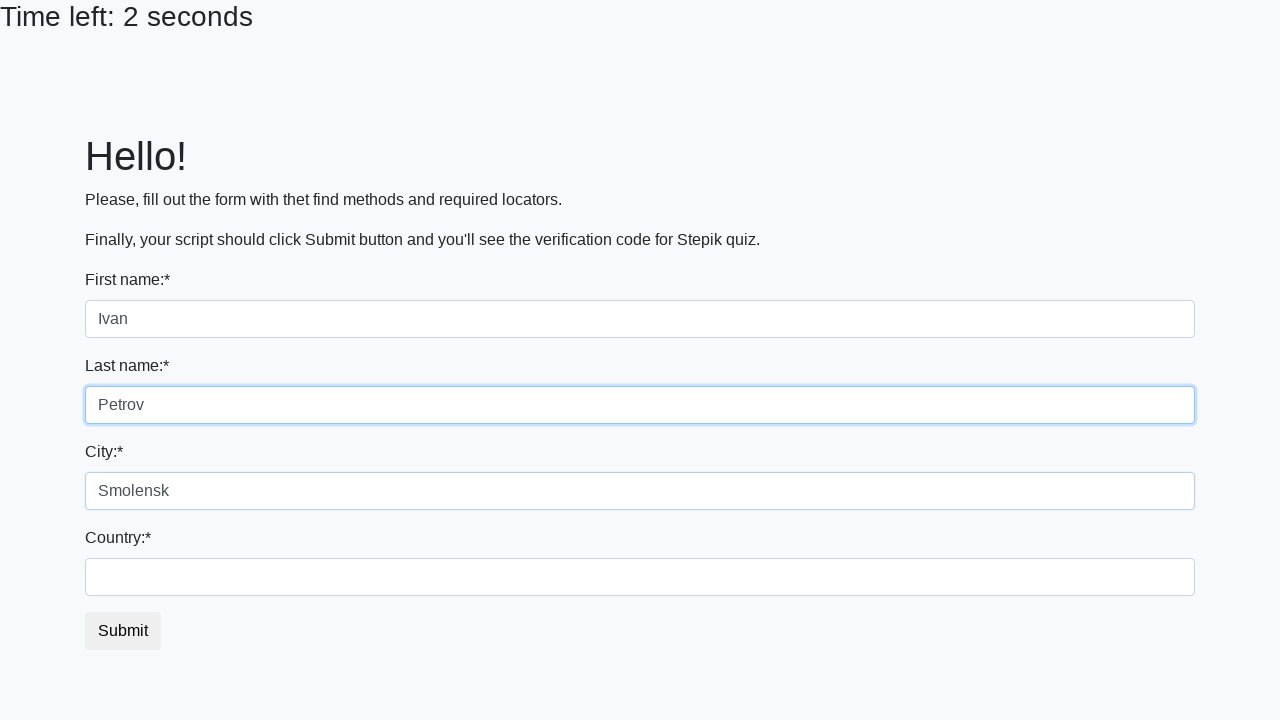

Filled country field with 'Russia' on #country
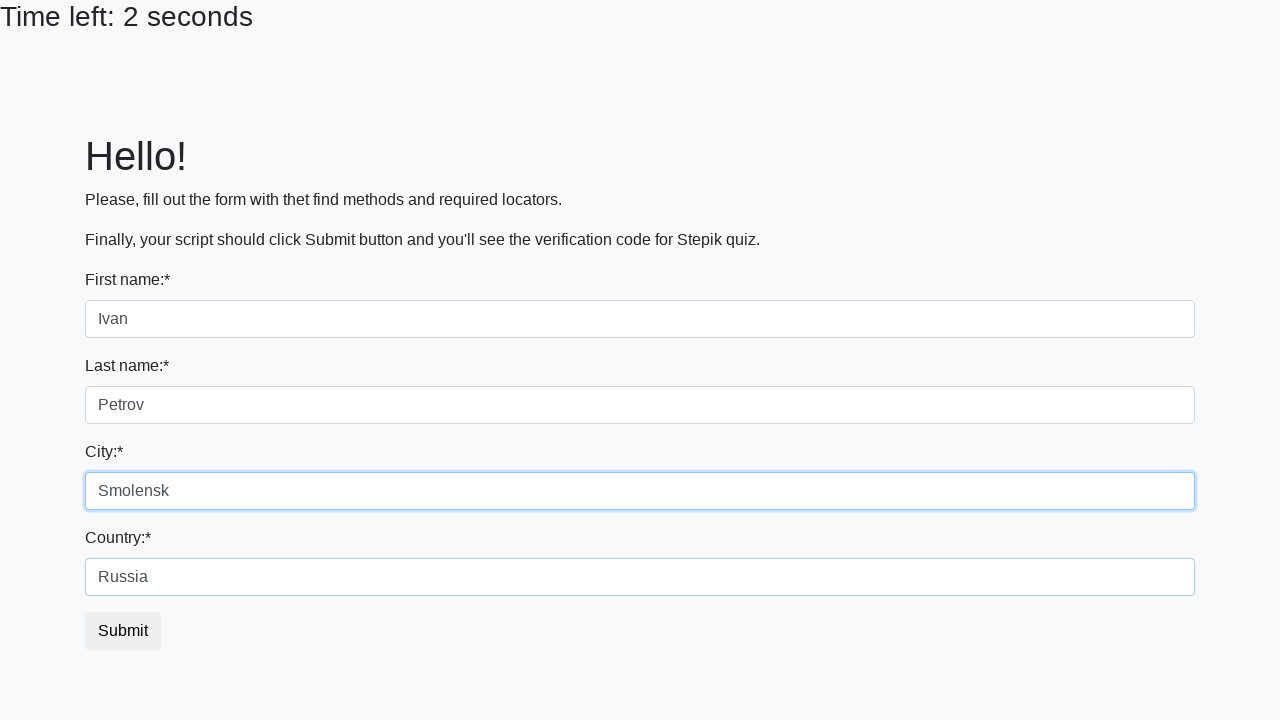

Clicked submit button to submit form at (123, 631) on button.btn
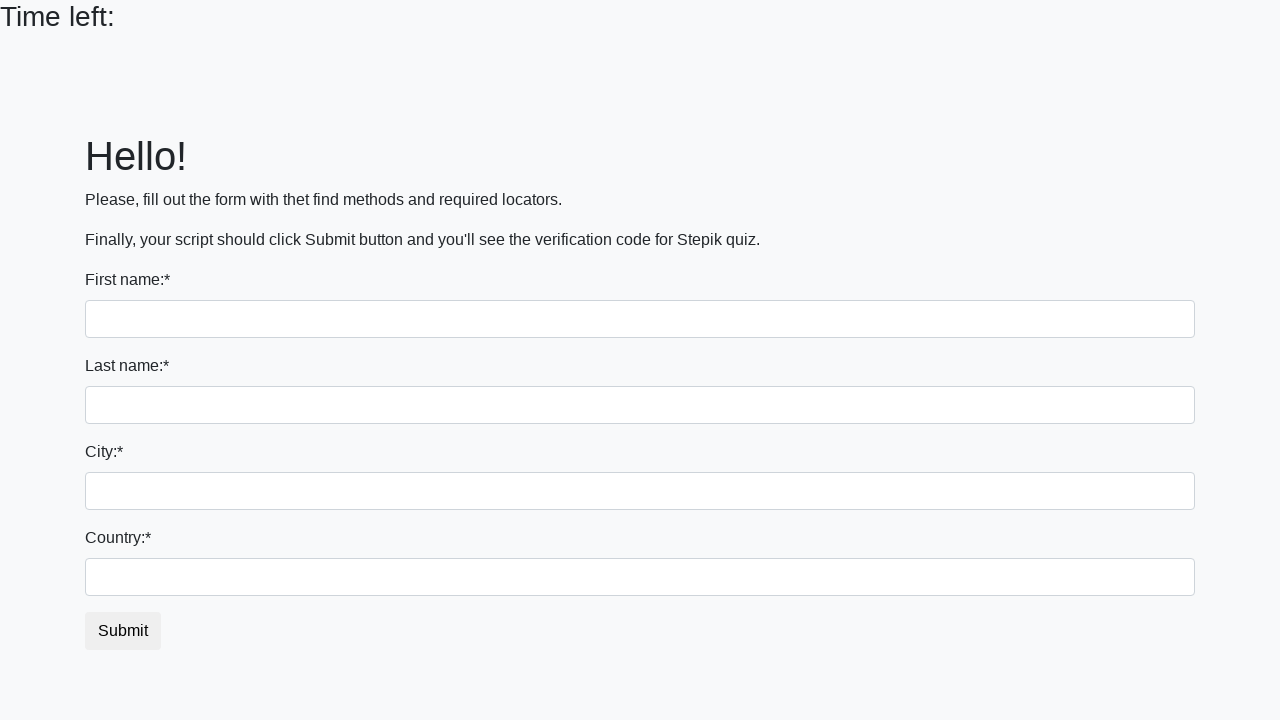

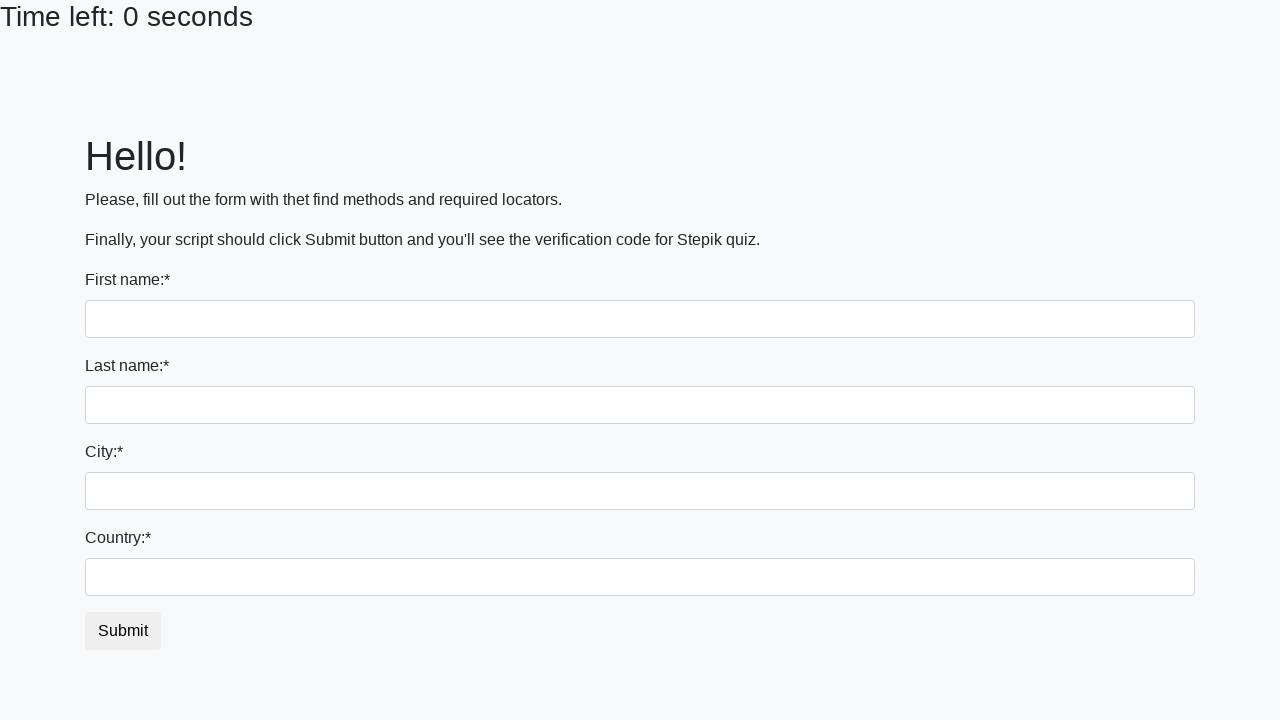